Calculates the sum of two numbers displayed on the page and selects the result from a dropdown menu before submitting the form

Starting URL: http://suninjuly.github.io/selects2.html

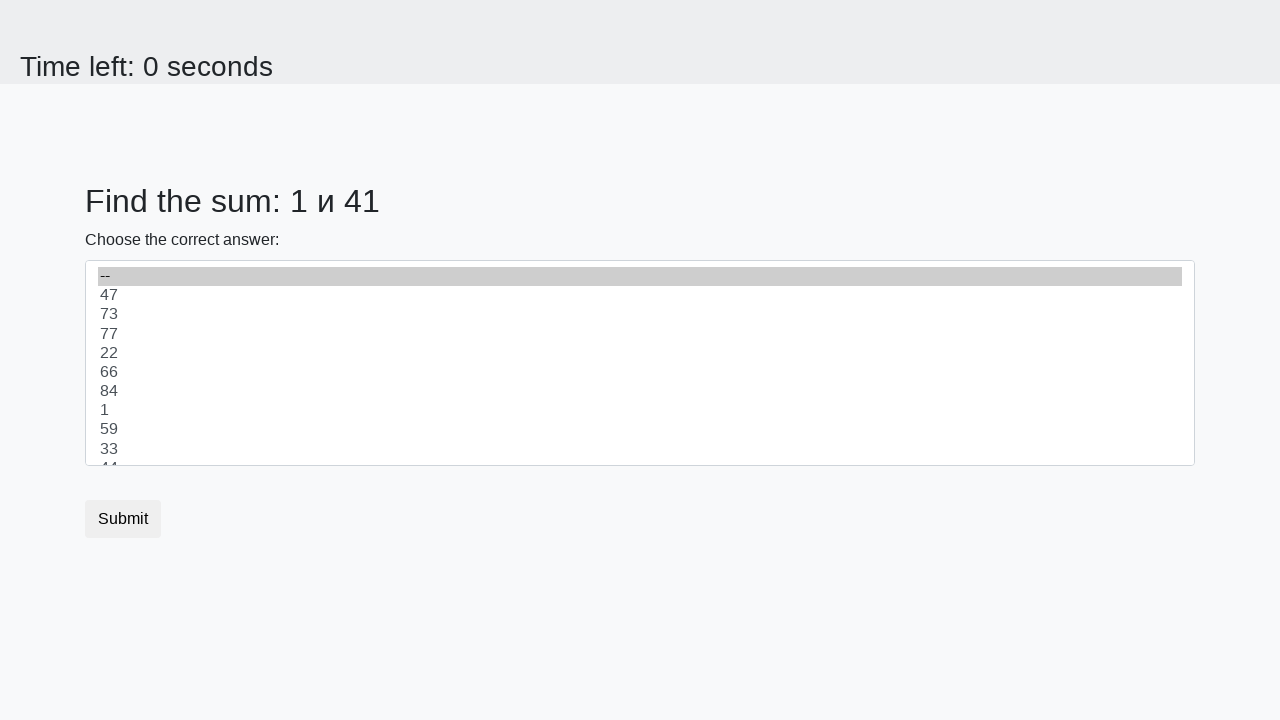

Retrieved first number from #num1 element
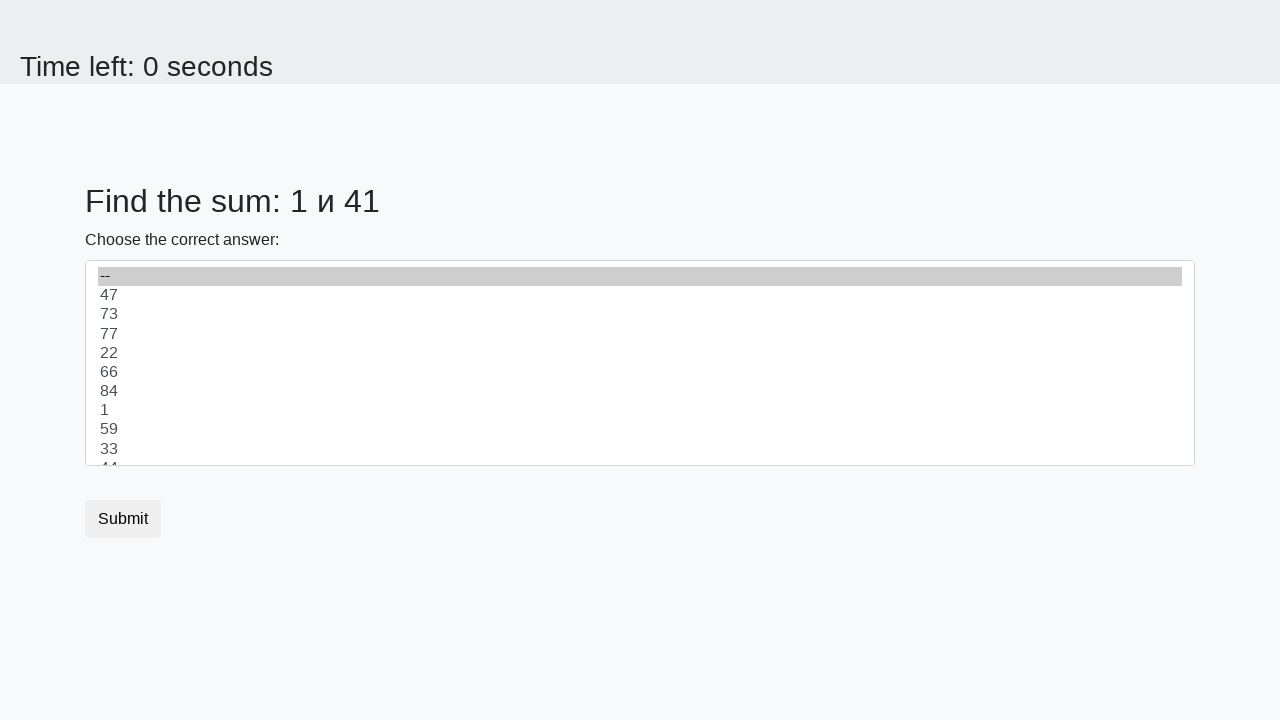

Retrieved second number from #num2 element
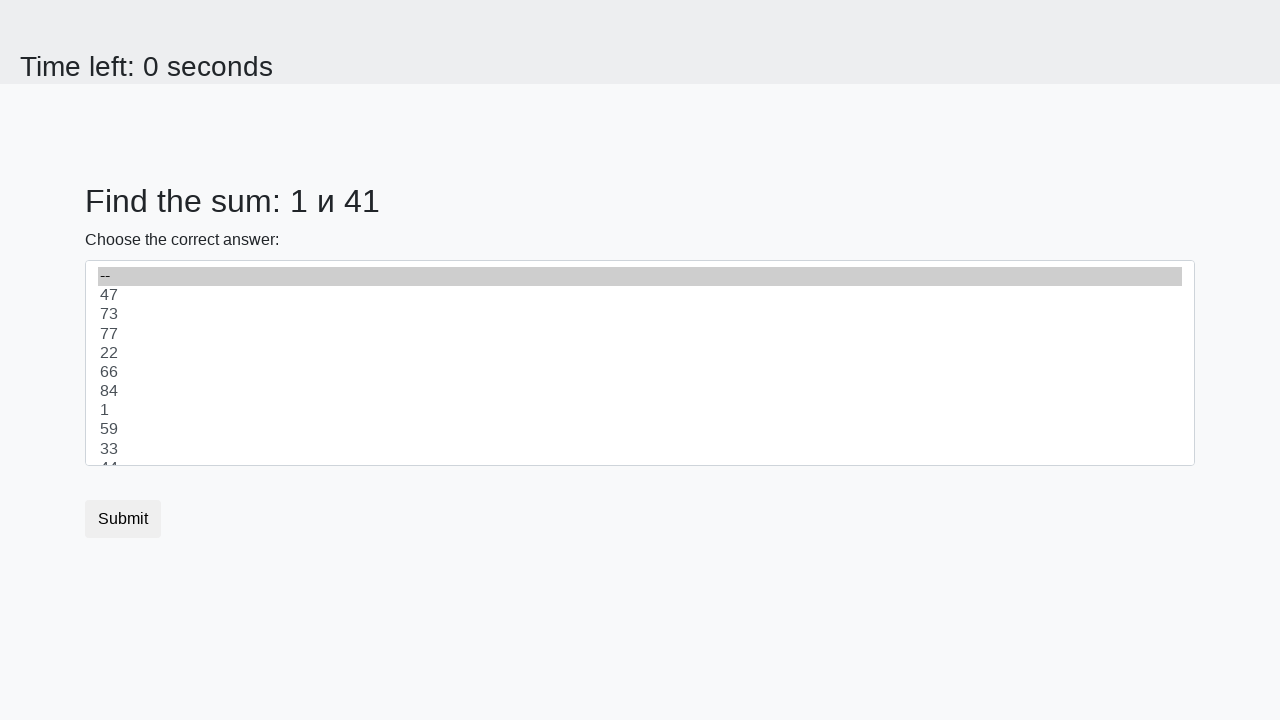

Calculated sum: 1 + 41 = 42
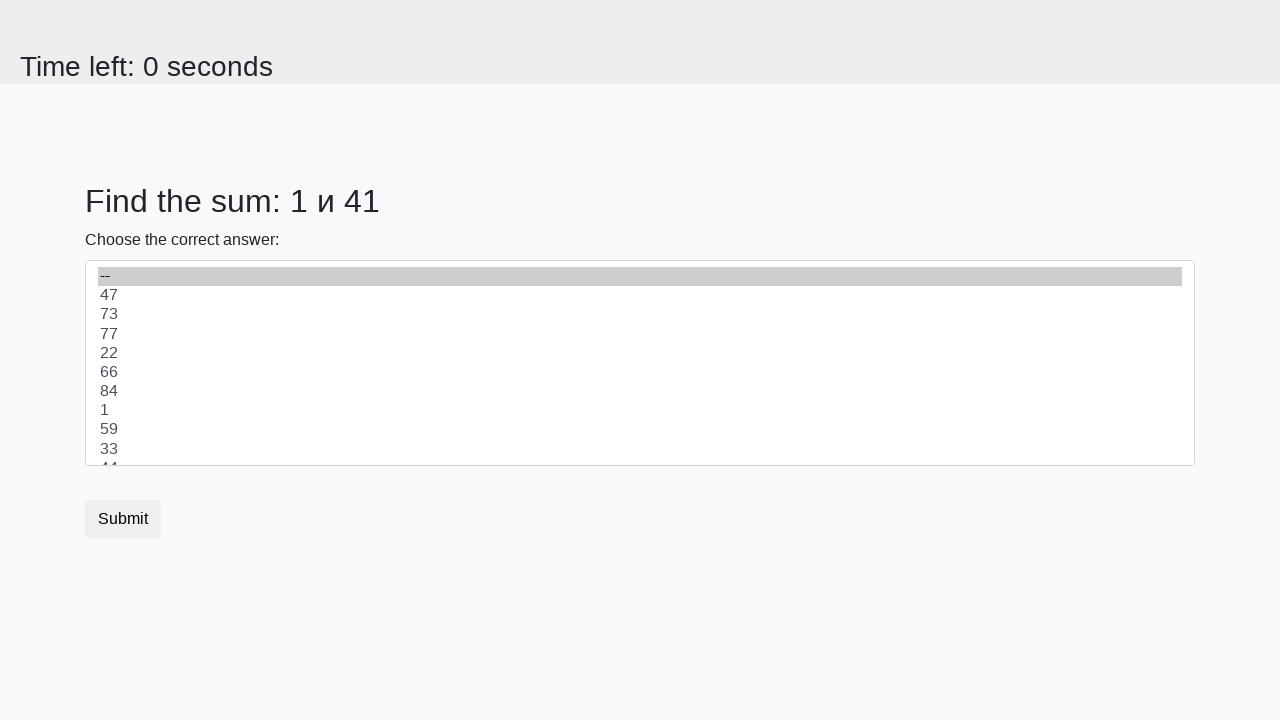

Selected value '42' from dropdown menu on select
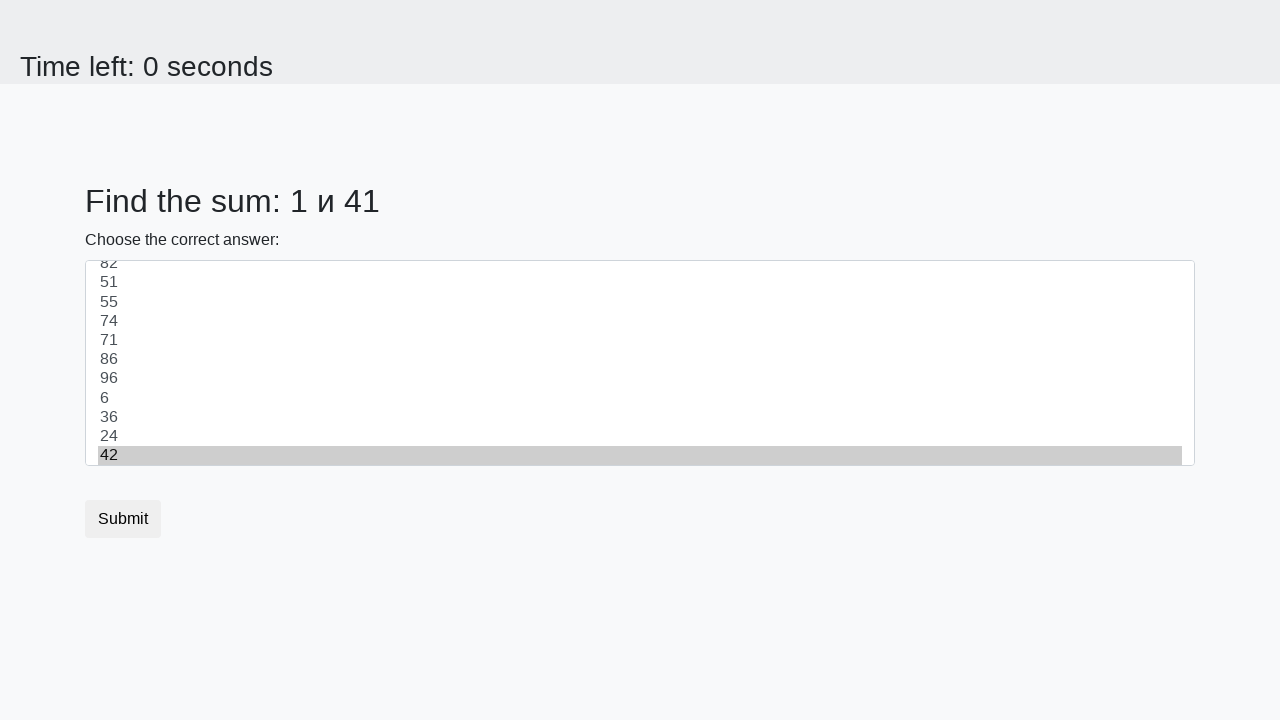

Clicked submit button to submit the form at (123, 519) on button.btn
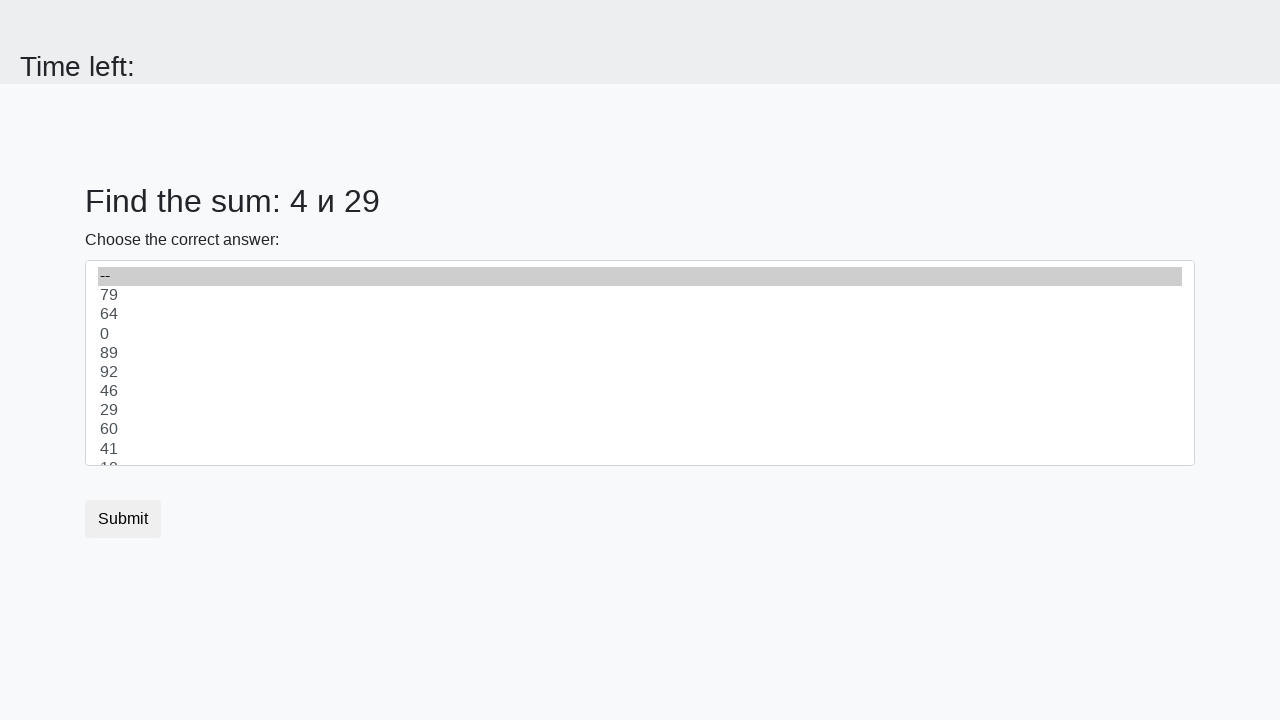

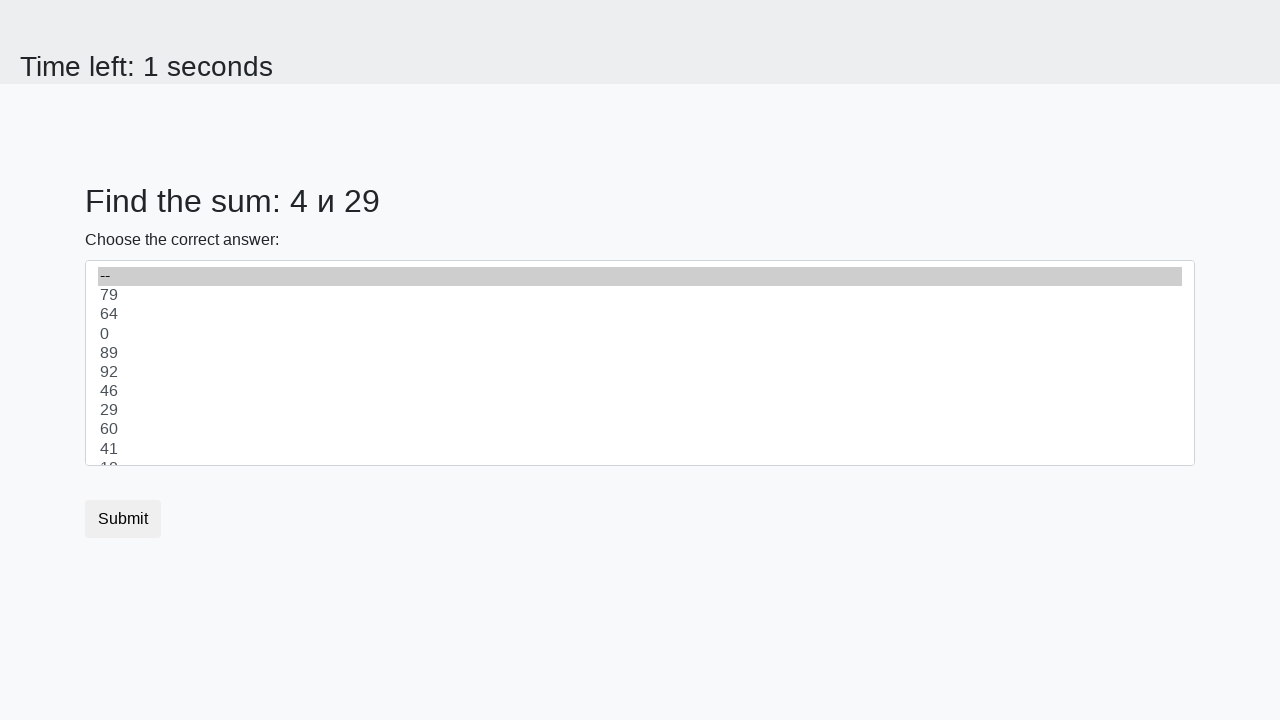